Tests passenger dropdown functionality by opening the passenger selection dropdown and incrementing the adult count multiple times using both while and for loops, then closing the dropdown

Starting URL: https://rahulshettyacademy.com/dropdownsPractise/

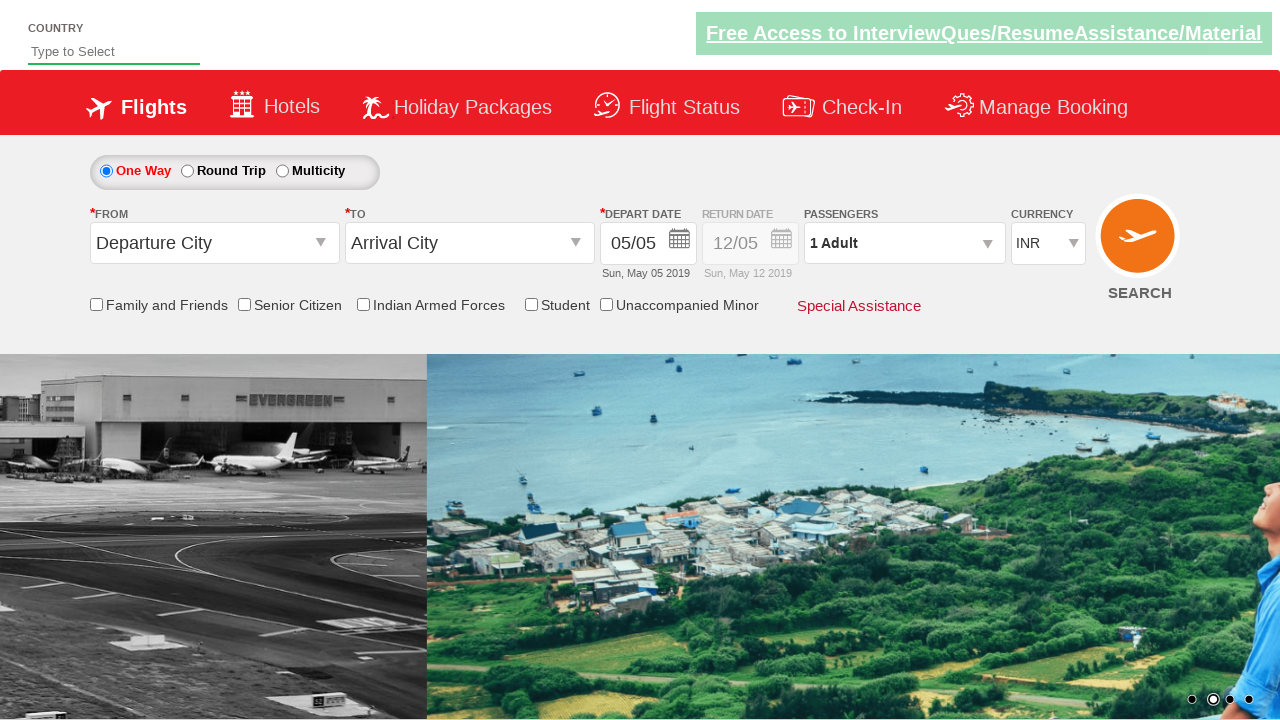

Clicked passenger info dropdown to open it at (904, 243) on #divpaxinfo
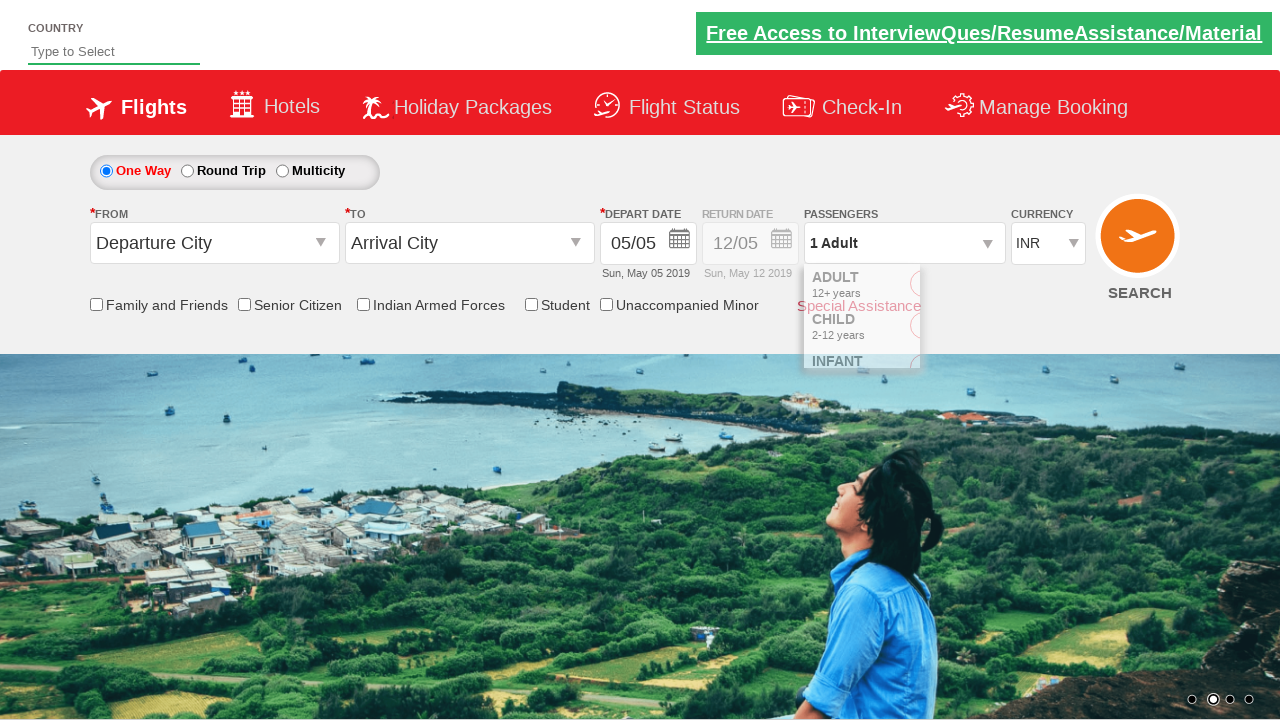

Clicked increment adult button (first loop) at (982, 288) on #hrefIncAdt
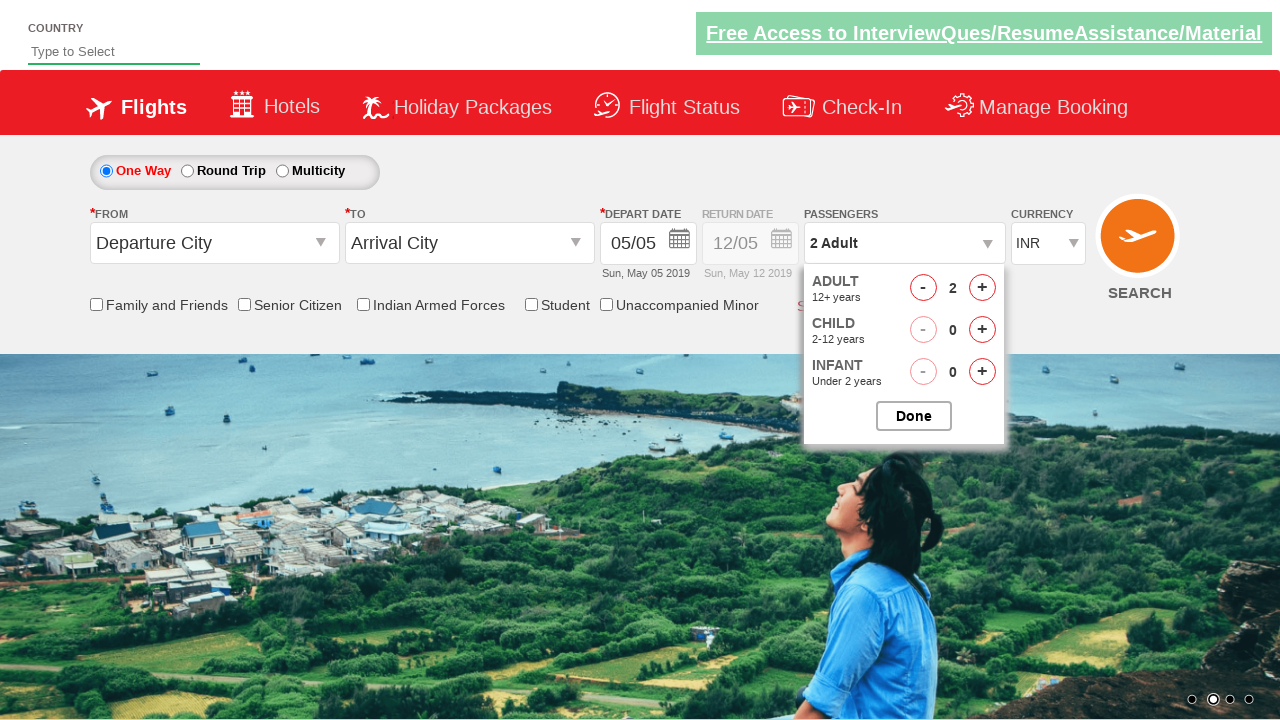

Clicked increment adult button (first loop) at (982, 288) on #hrefIncAdt
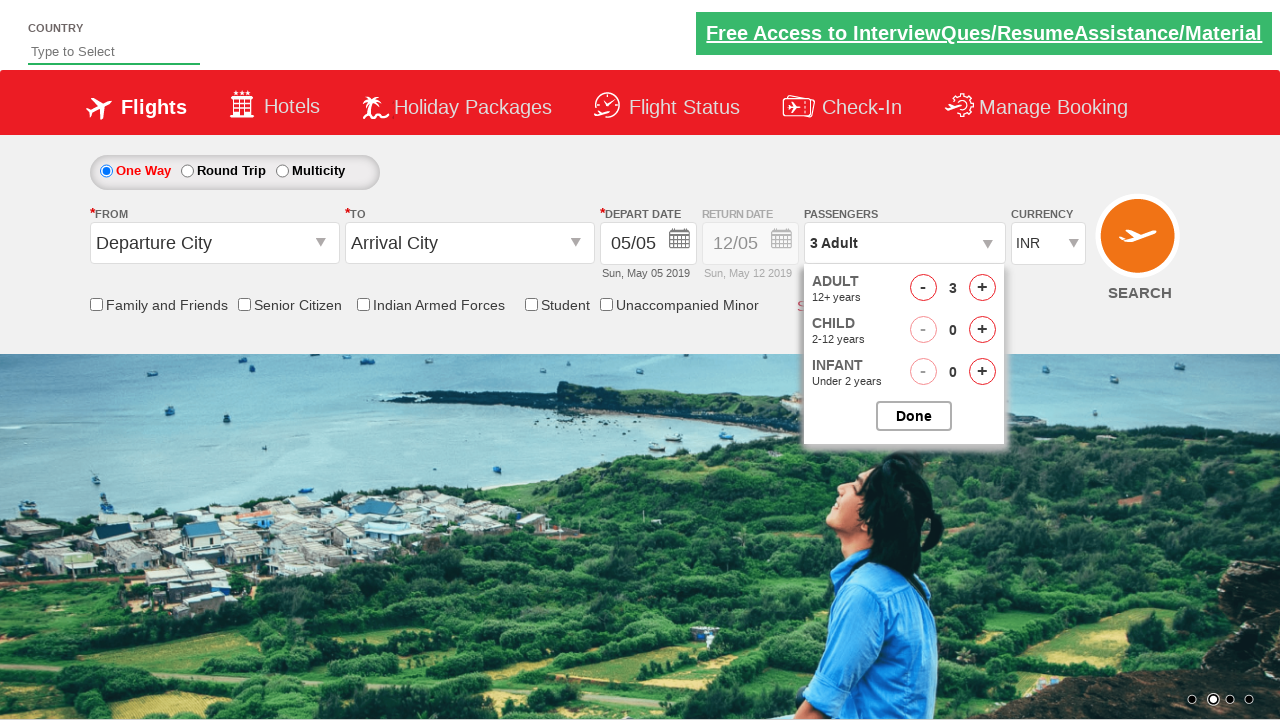

Clicked increment adult button (first loop) at (982, 288) on #hrefIncAdt
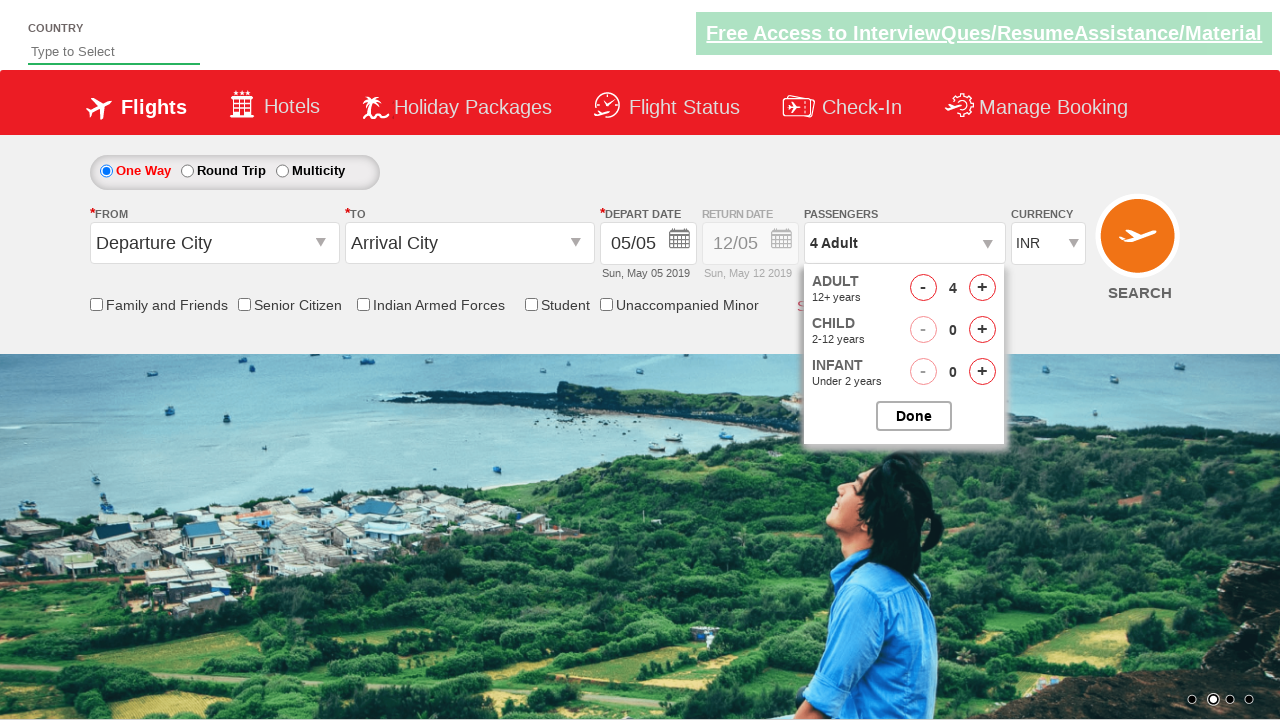

Clicked increment adult button (first loop) at (982, 288) on #hrefIncAdt
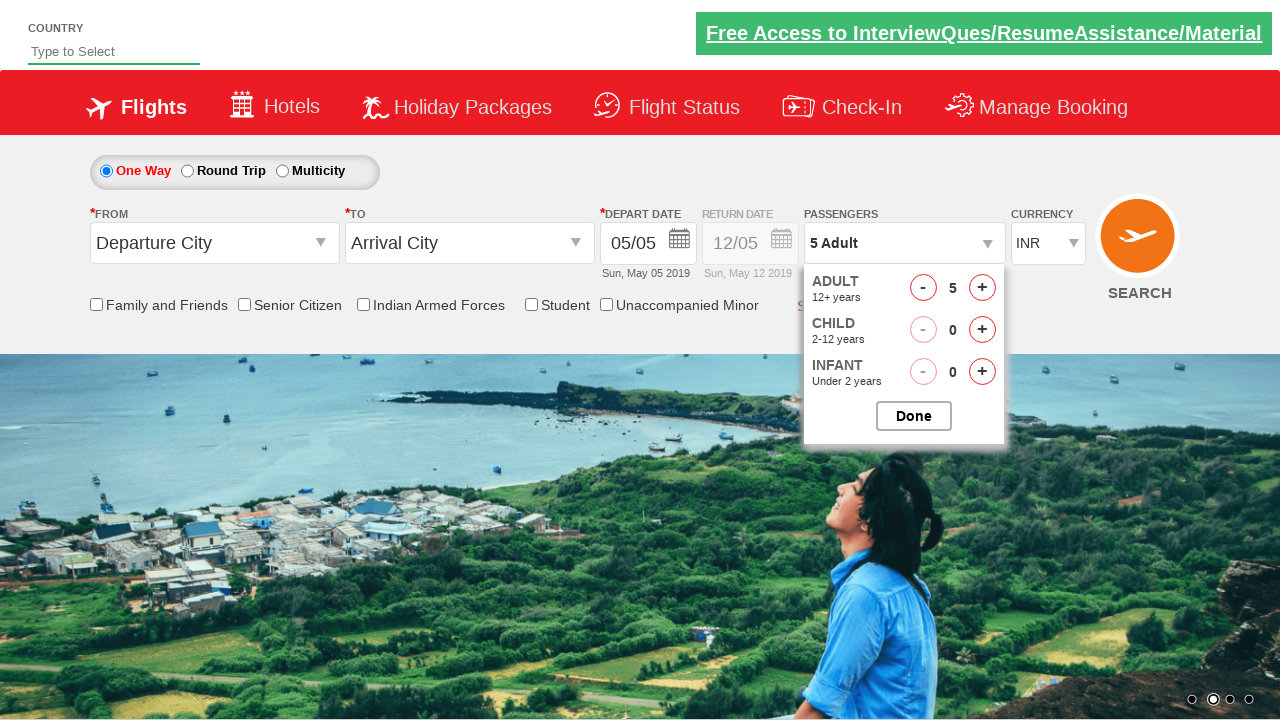

Clicked increment adult button (second loop) at (982, 288) on #hrefIncAdt
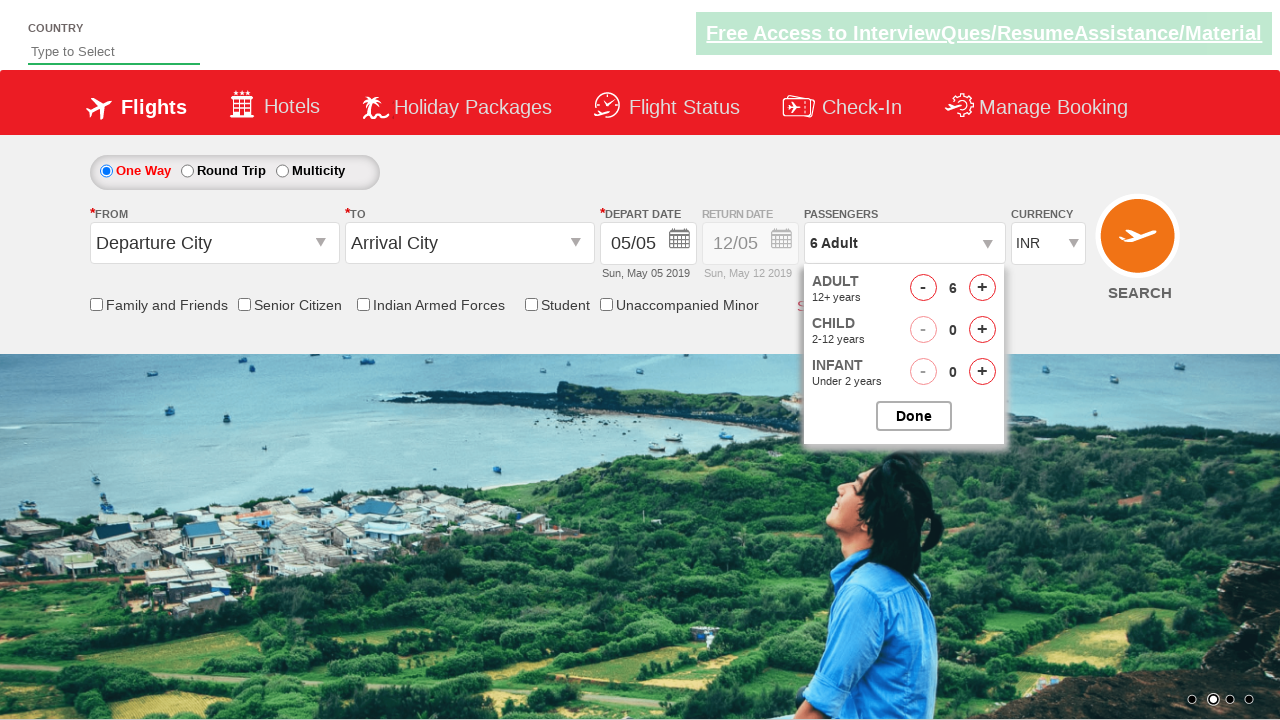

Clicked increment adult button (second loop) at (982, 288) on #hrefIncAdt
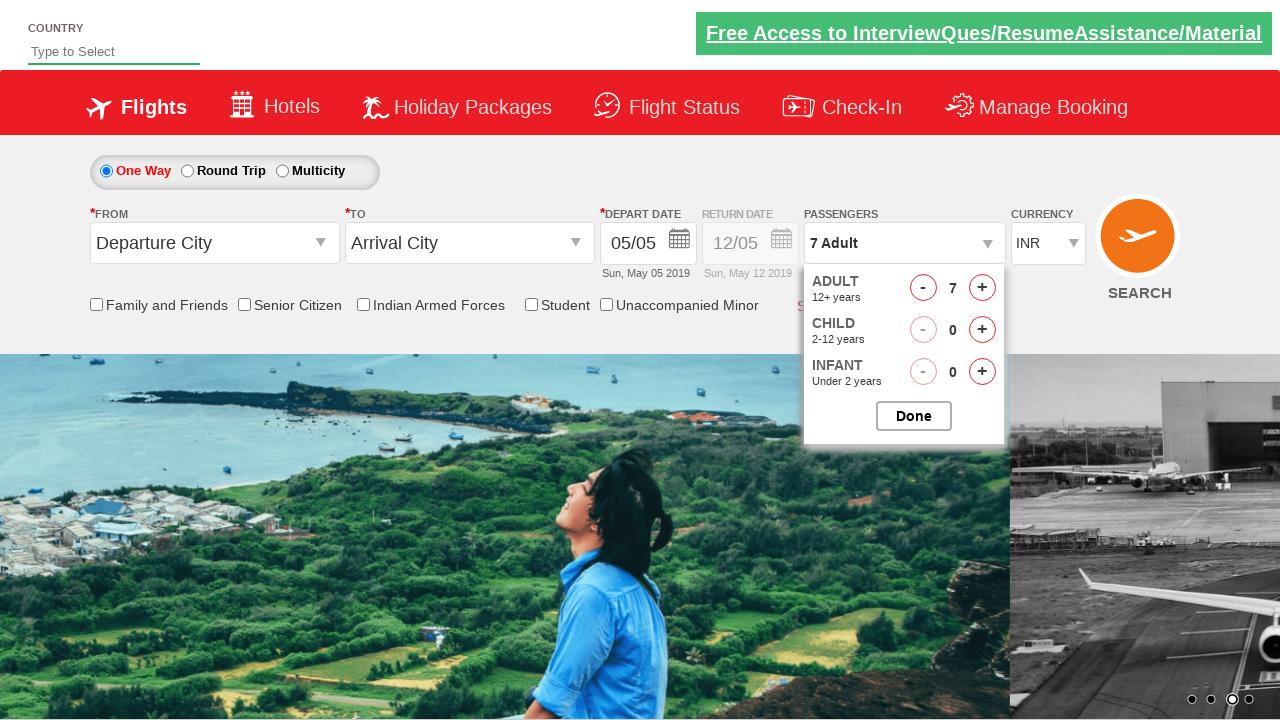

Clicked increment adult button (second loop) at (982, 288) on #hrefIncAdt
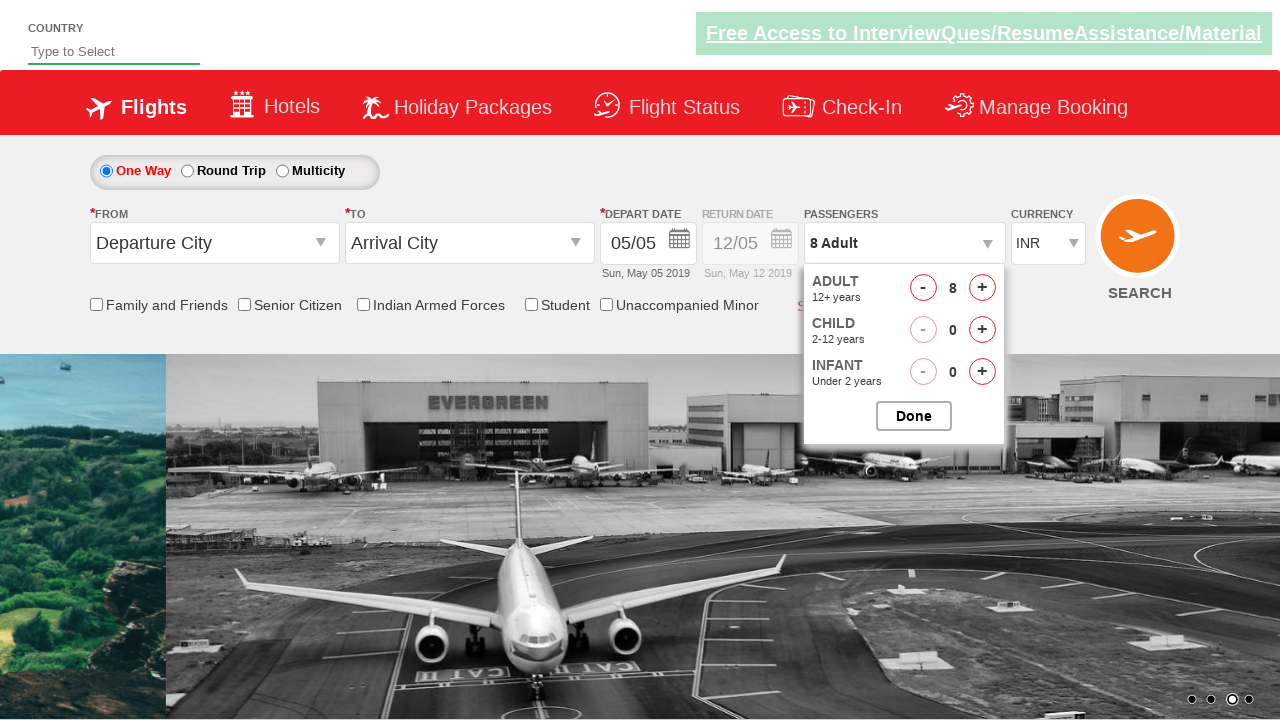

Clicked increment adult button (second loop) at (982, 288) on #hrefIncAdt
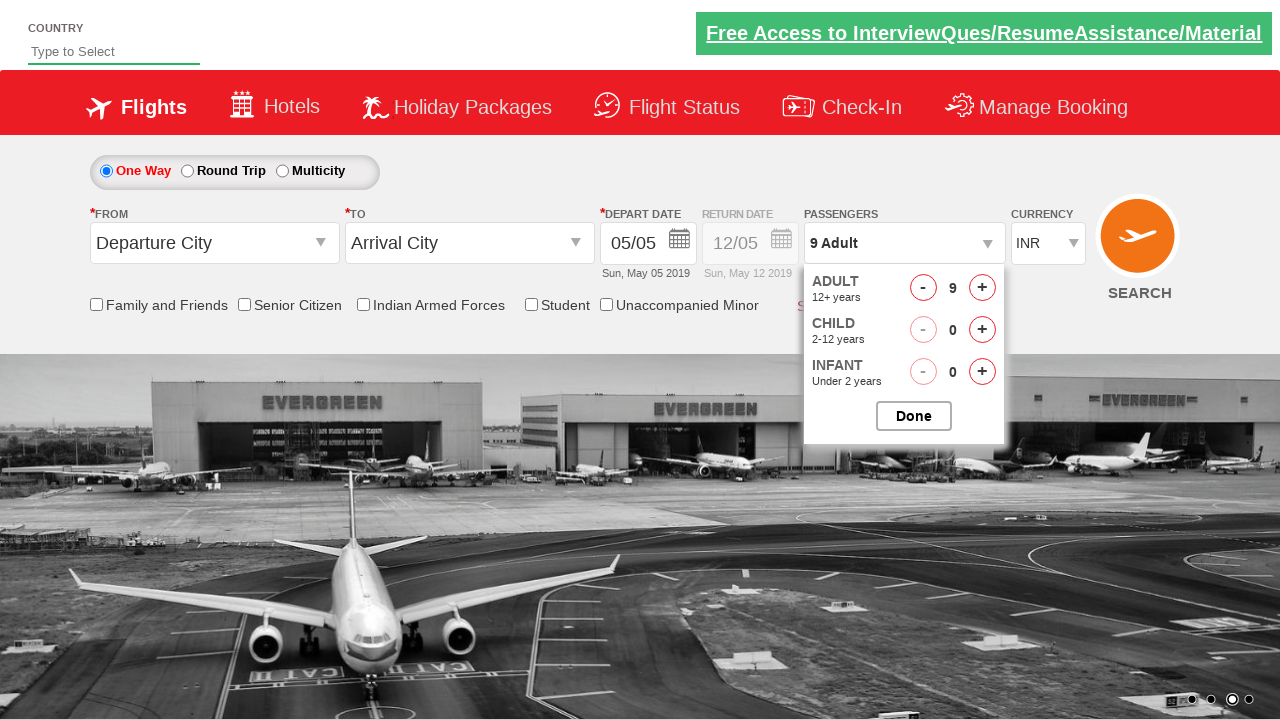

Closed the passenger options dropdown at (914, 416) on #btnclosepaxoption
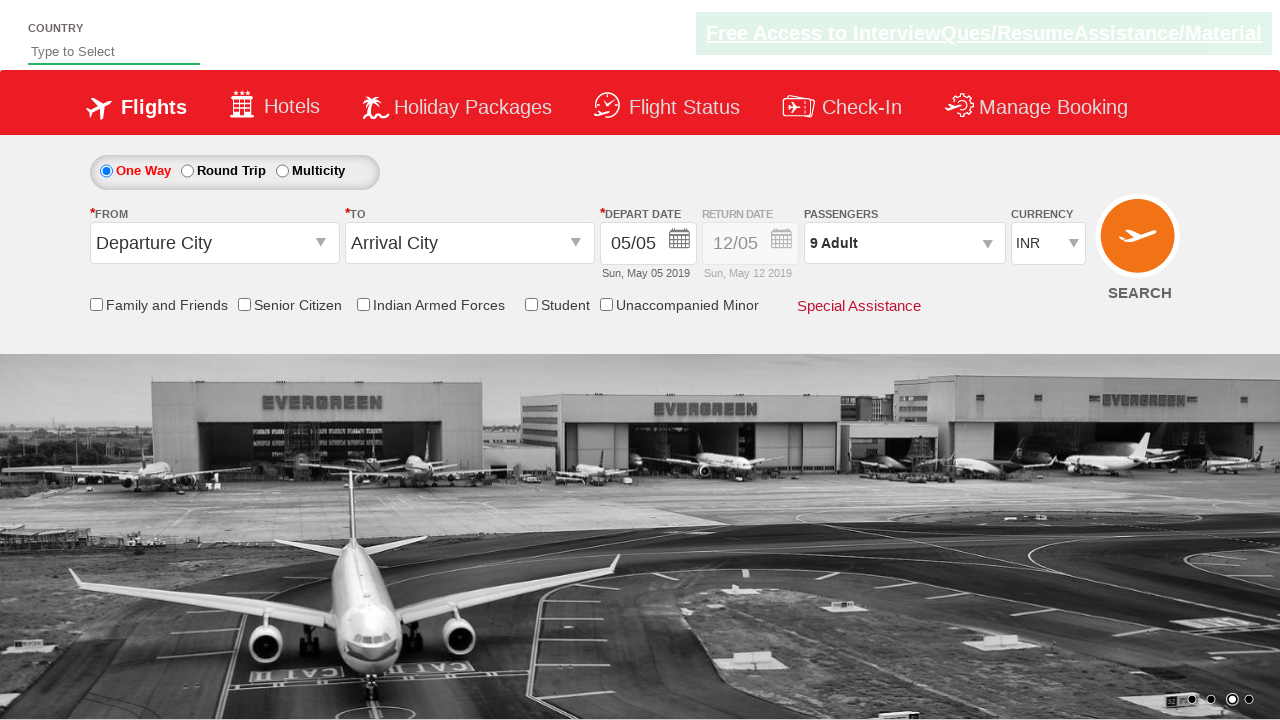

Verified dropdown loaded with updated passenger count
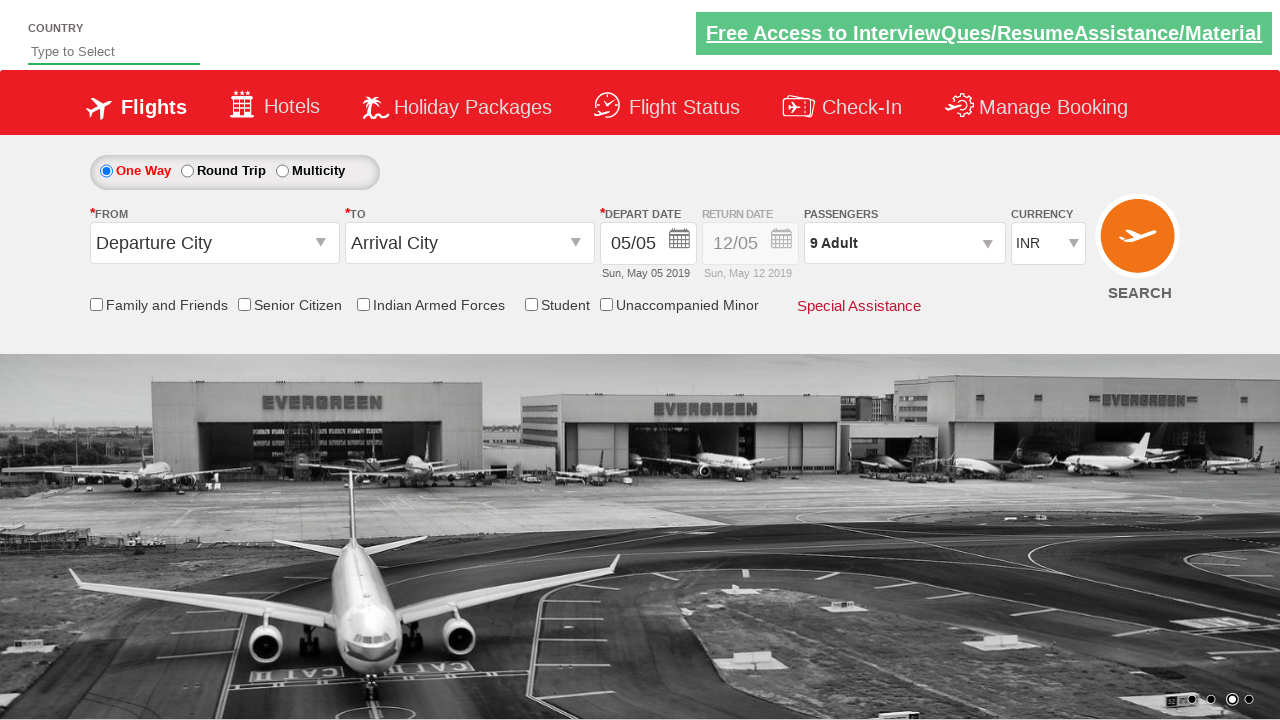

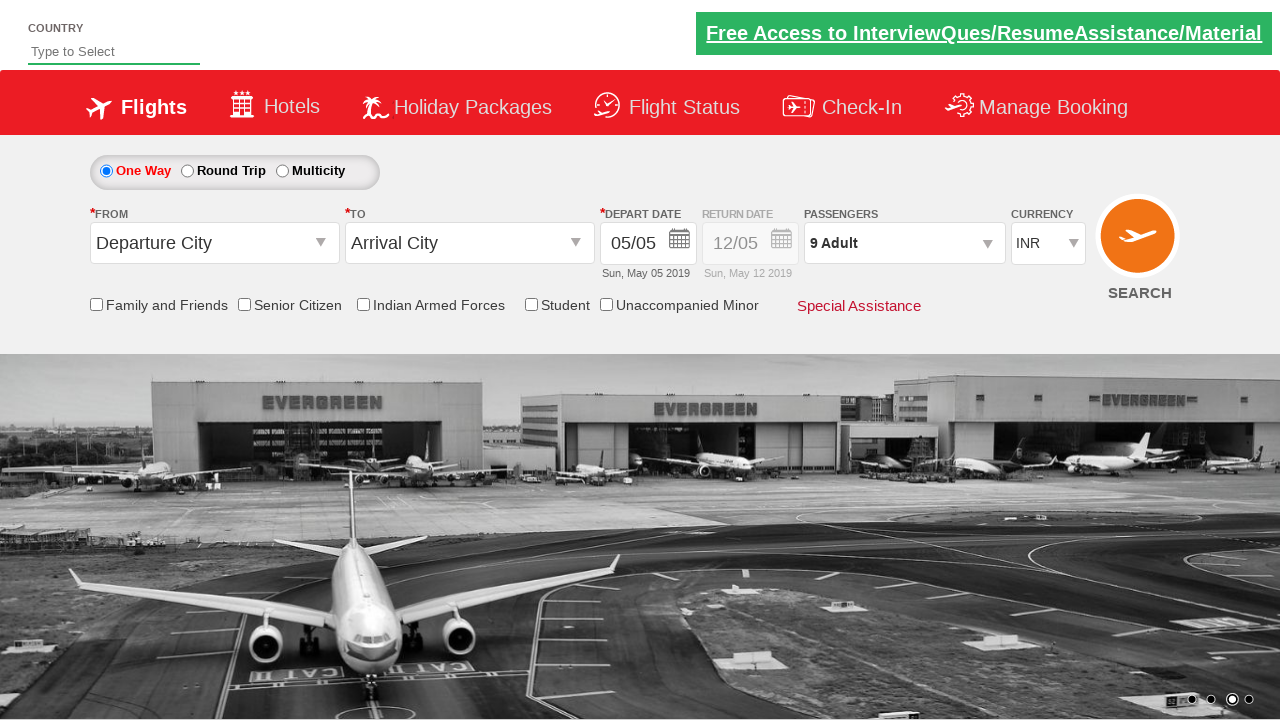